Tests page scrolling functionality by scrolling down 500 pixels using JavaScript and verifying that table content becomes visible on the page.

Starting URL: https://rahulshettyacademy.com/AutomationPractice/

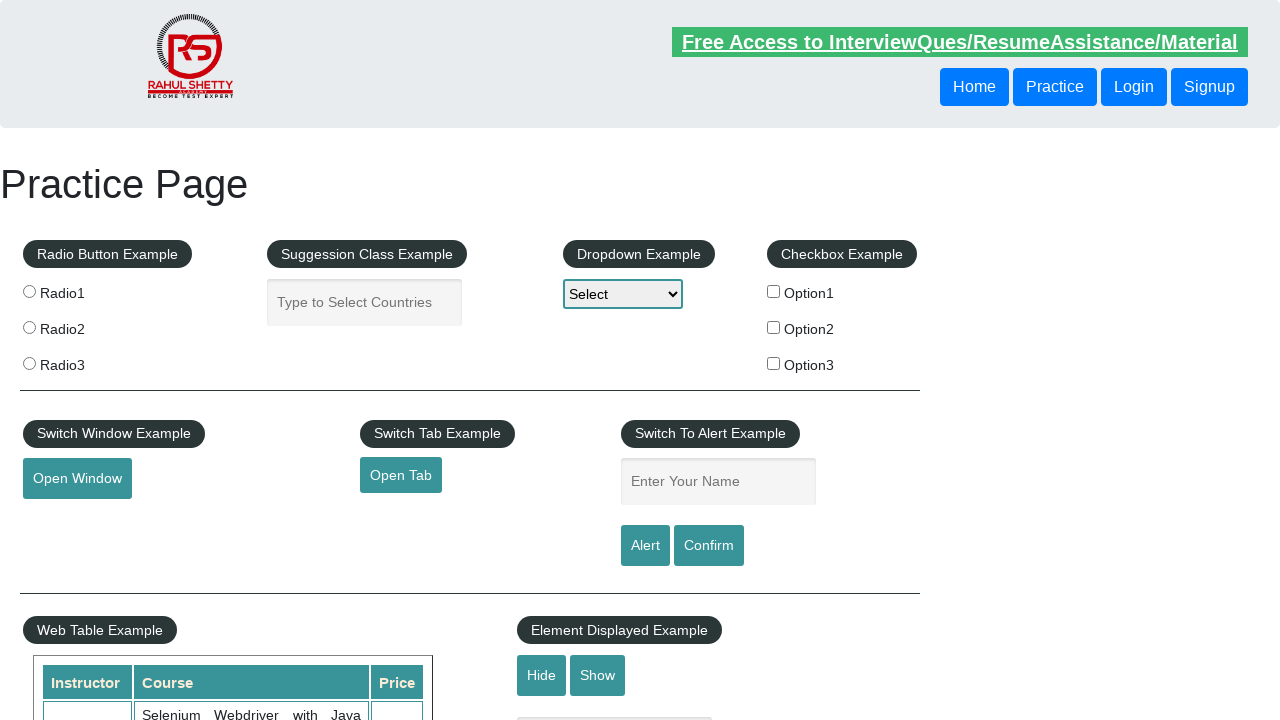

Navigated to AutomationPractice page
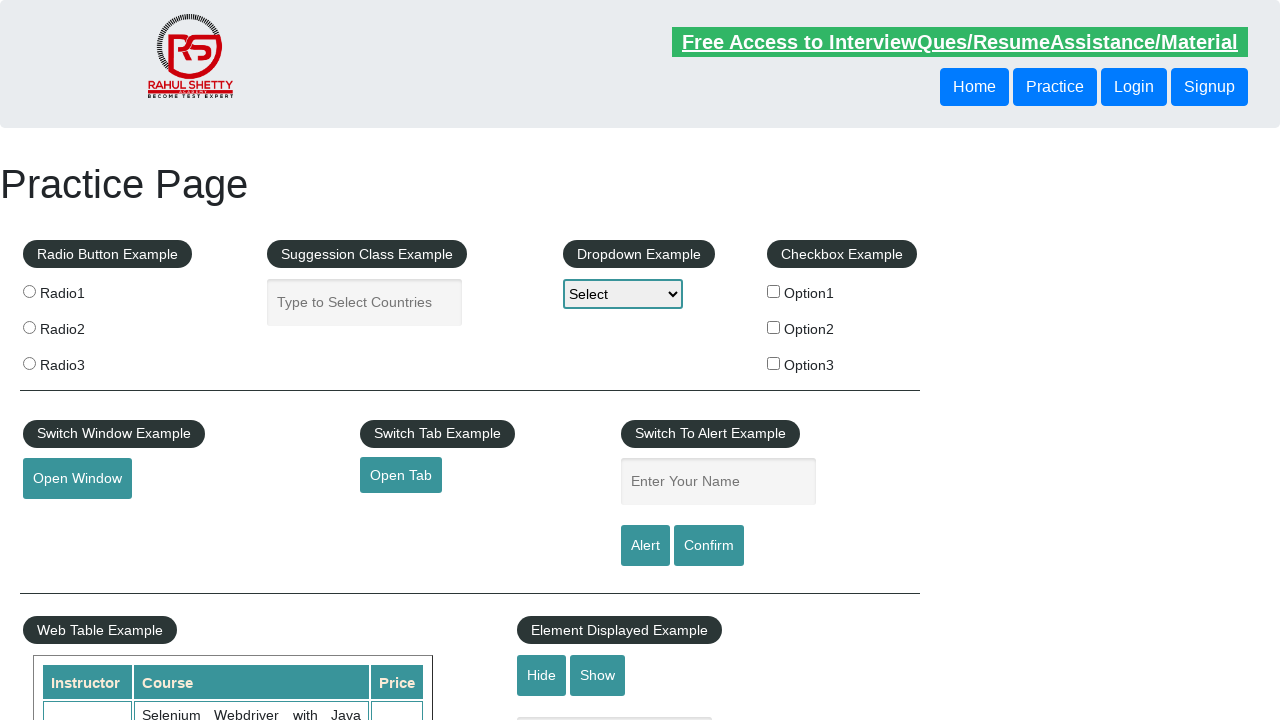

Scrolled down 500 pixels using JavaScript
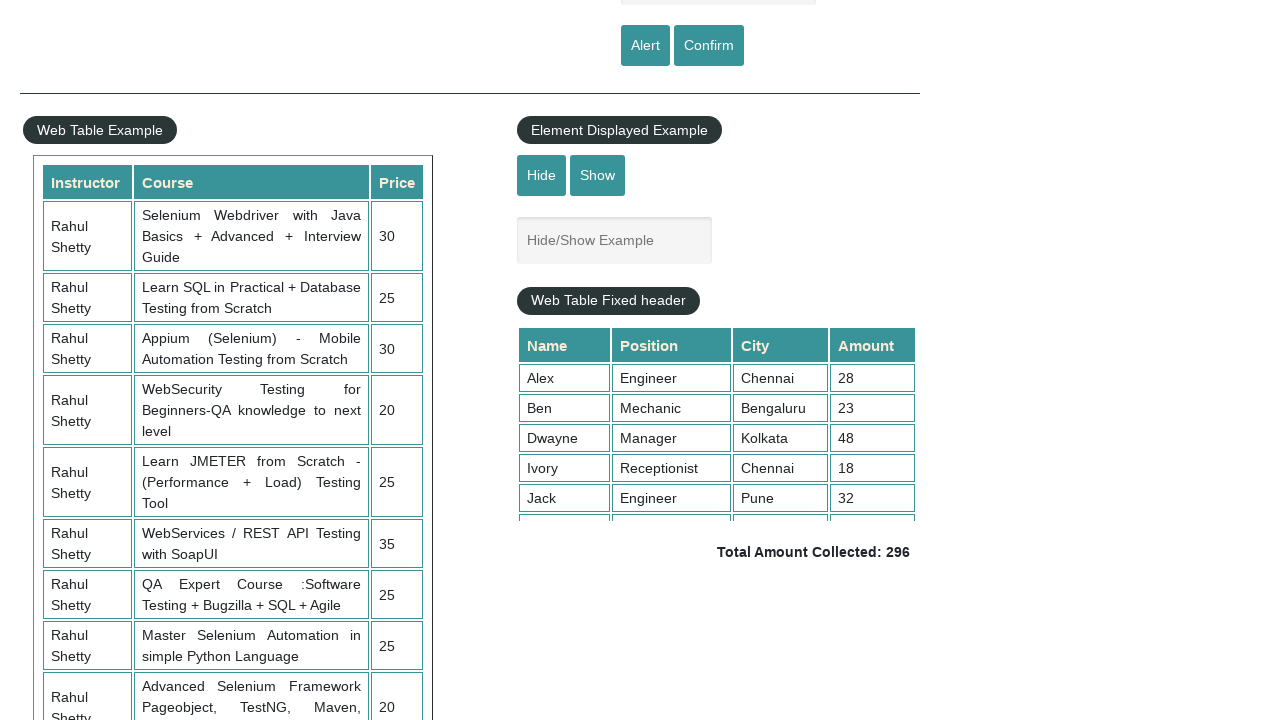

Table with fixed header is now visible
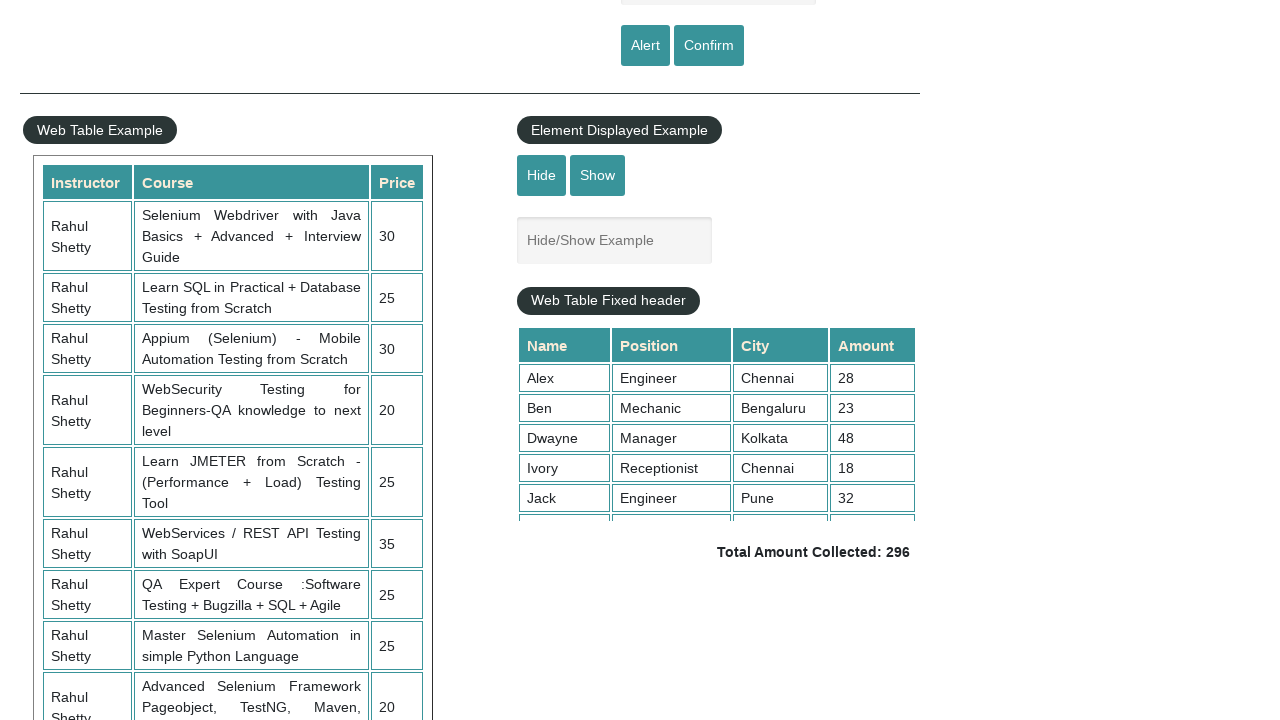

Table data cells (4th column) are present and visible
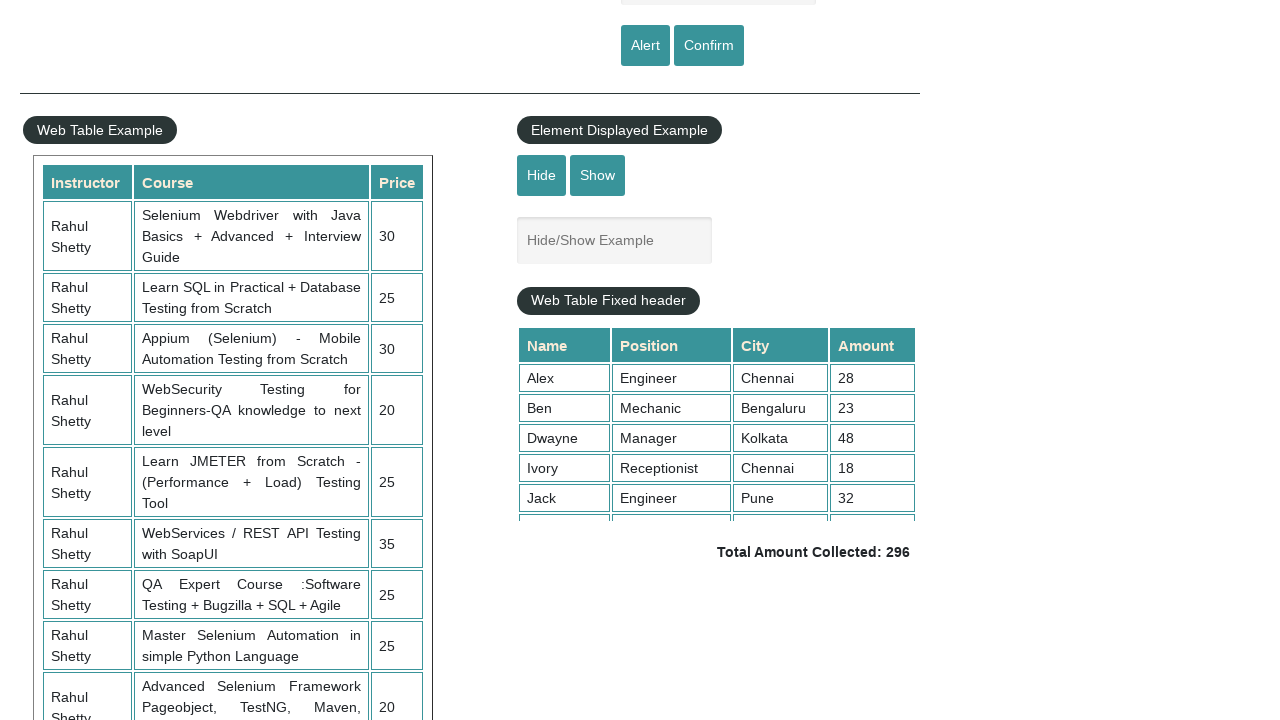

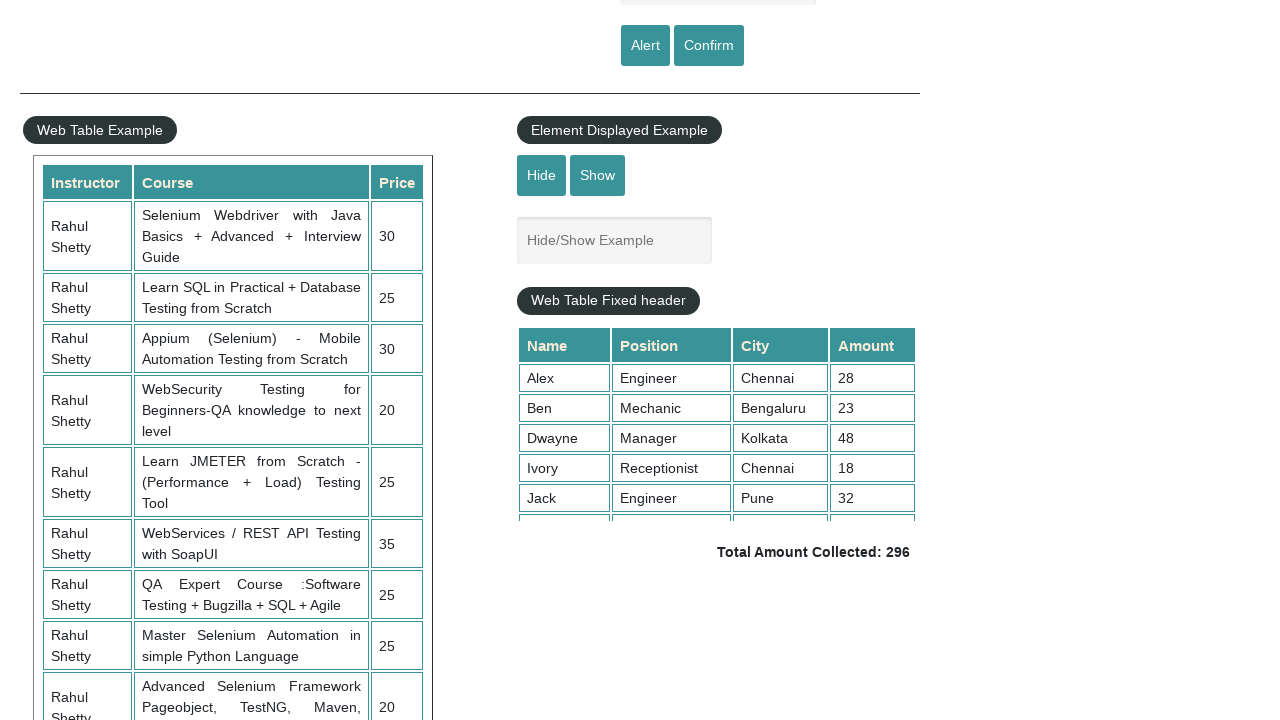